Tests a mathematical form by reading two numbers, calculating their sum, selecting the result from a dropdown, and submitting the form

Starting URL: https://suninjuly.github.io/selects1.html

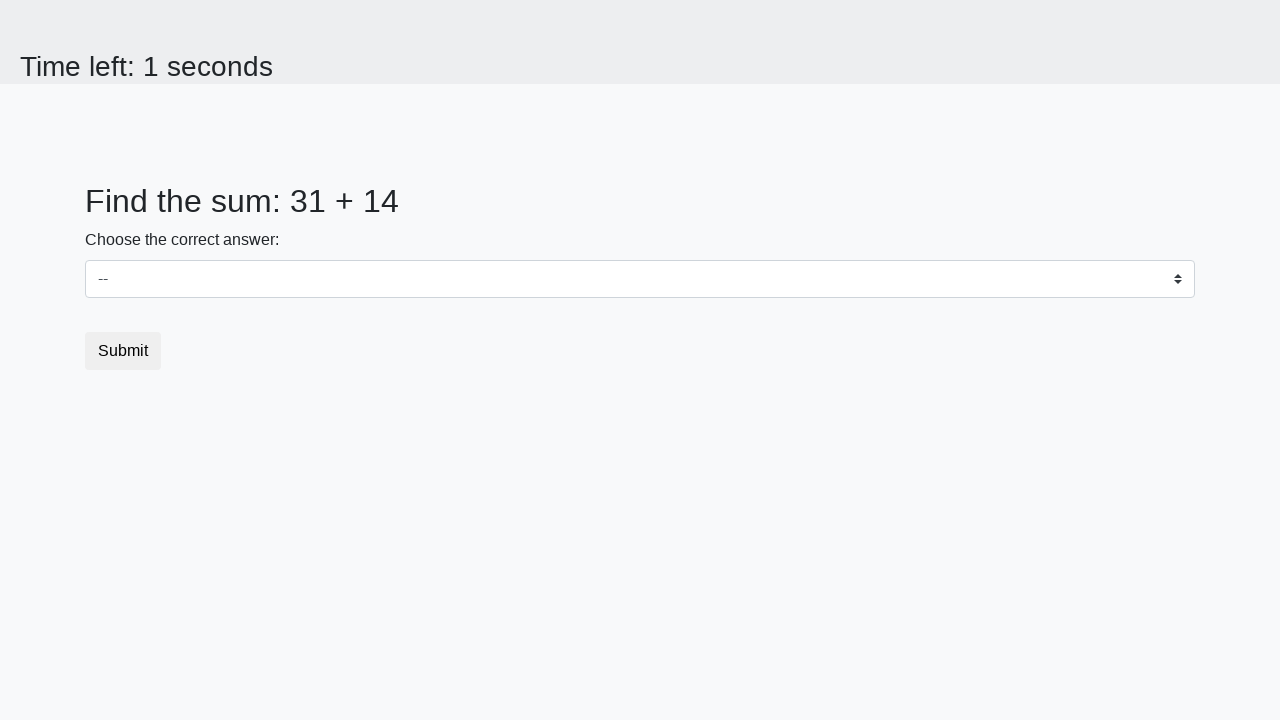

Located the first number element (#num1)
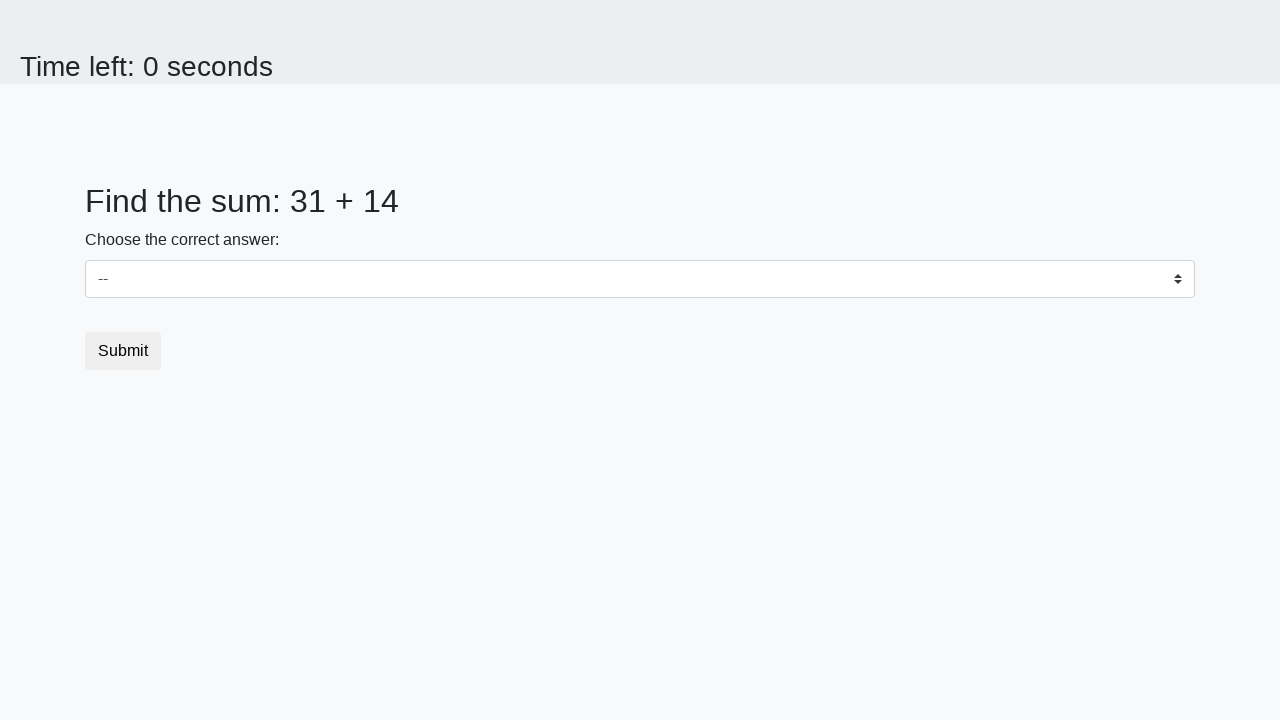

Located the second number element (#num2)
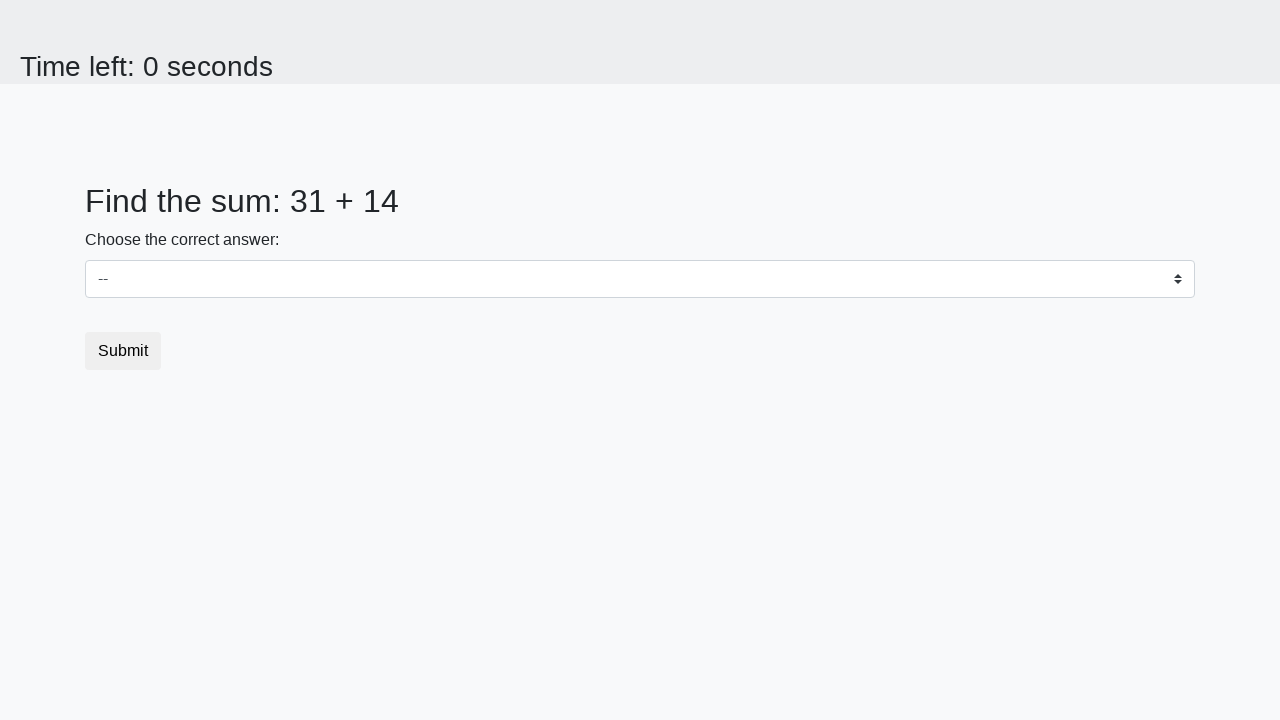

Read first number: 31
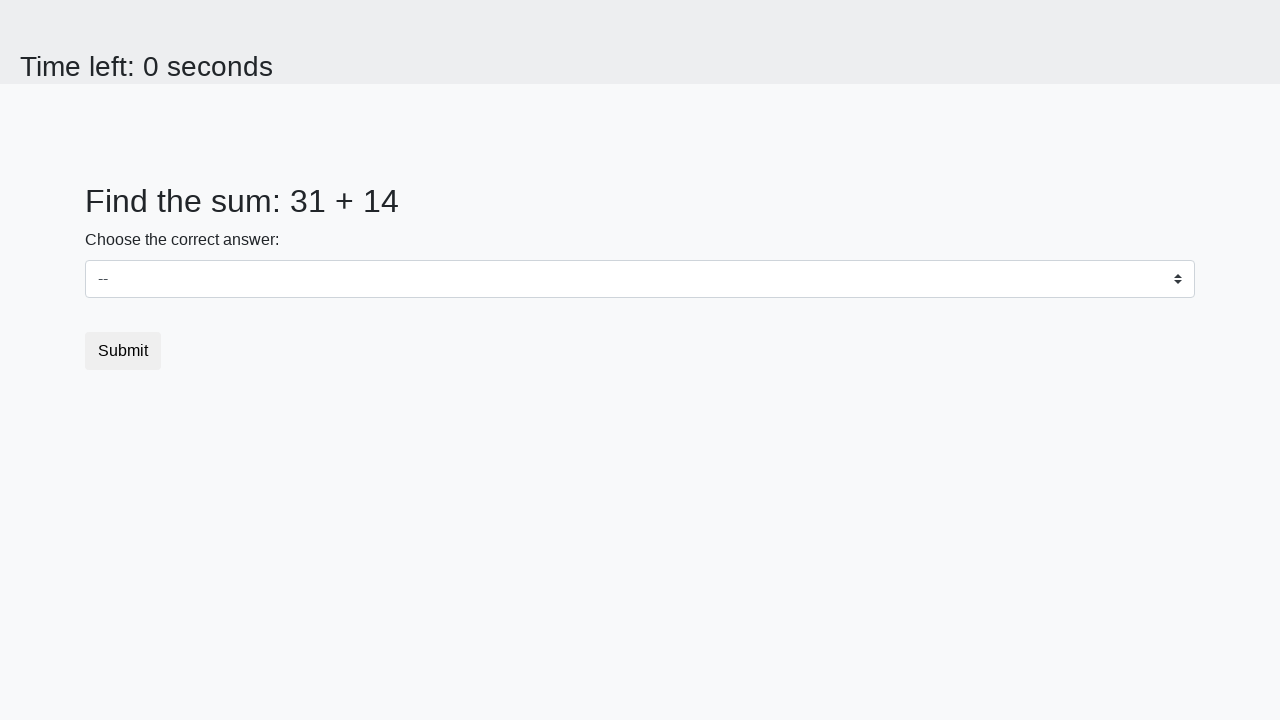

Read second number: 14
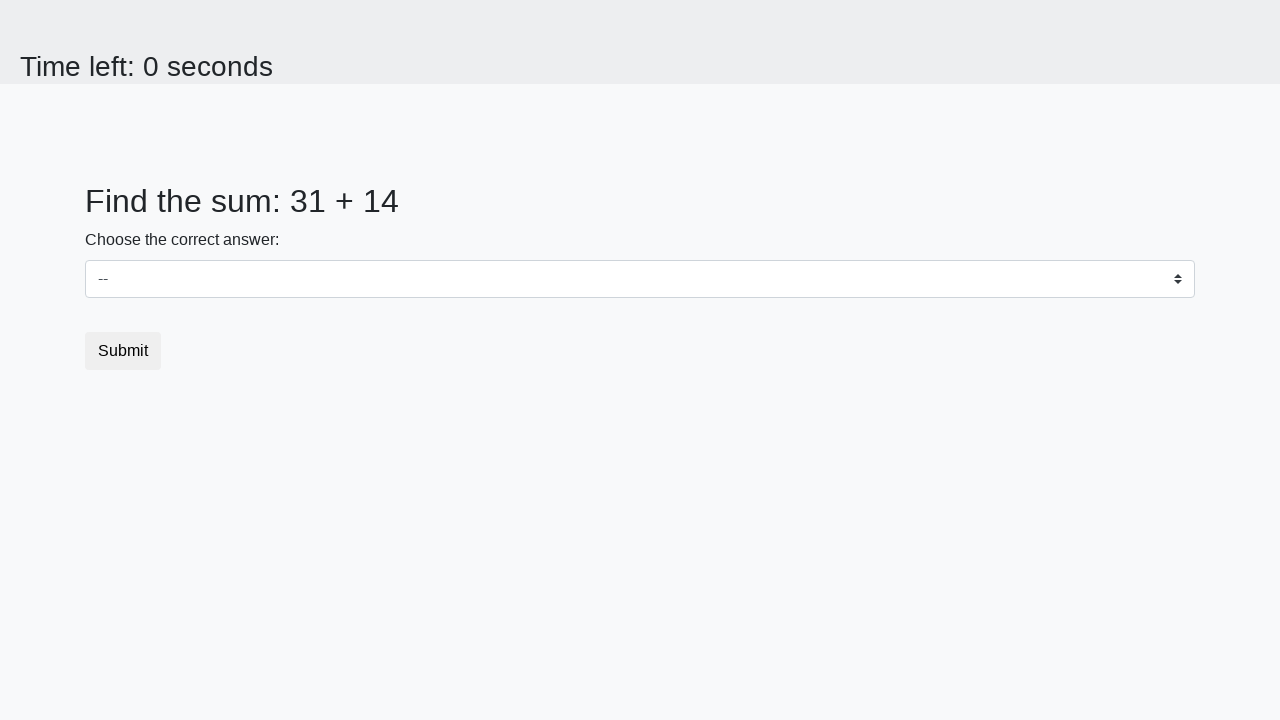

Calculated sum: 31 + 14 = 45
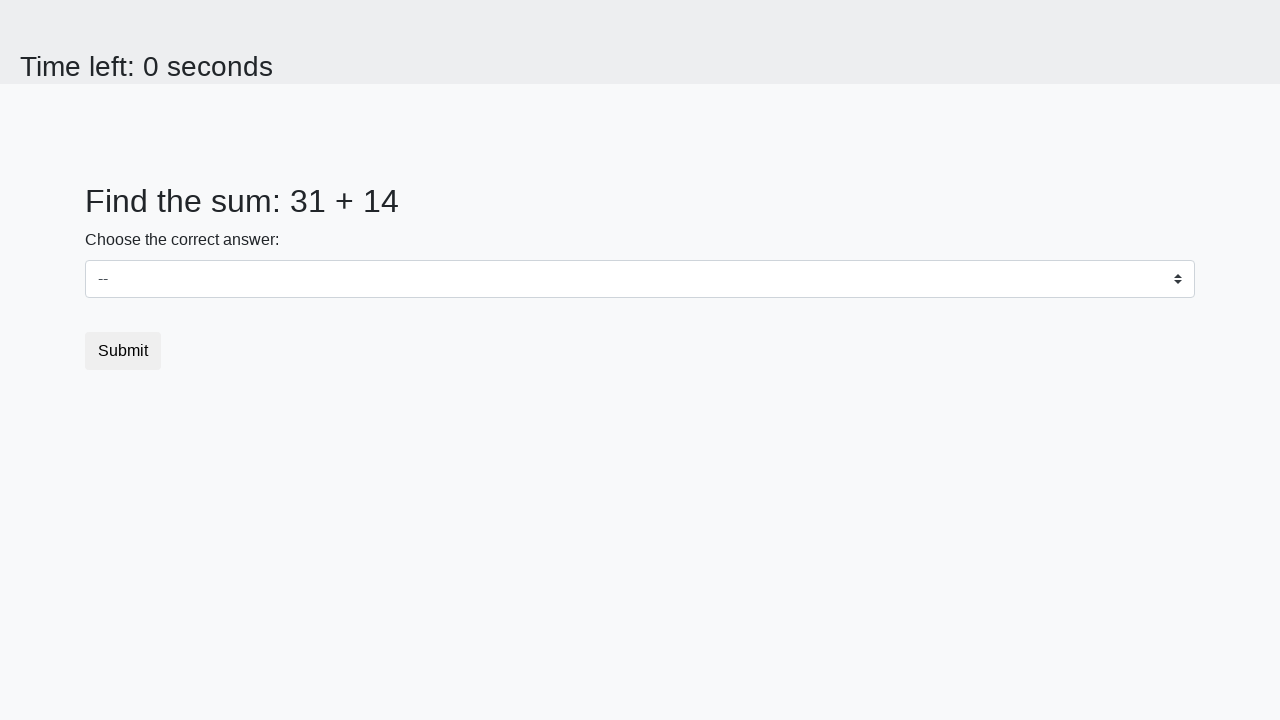

Selected 45 from the dropdown on select
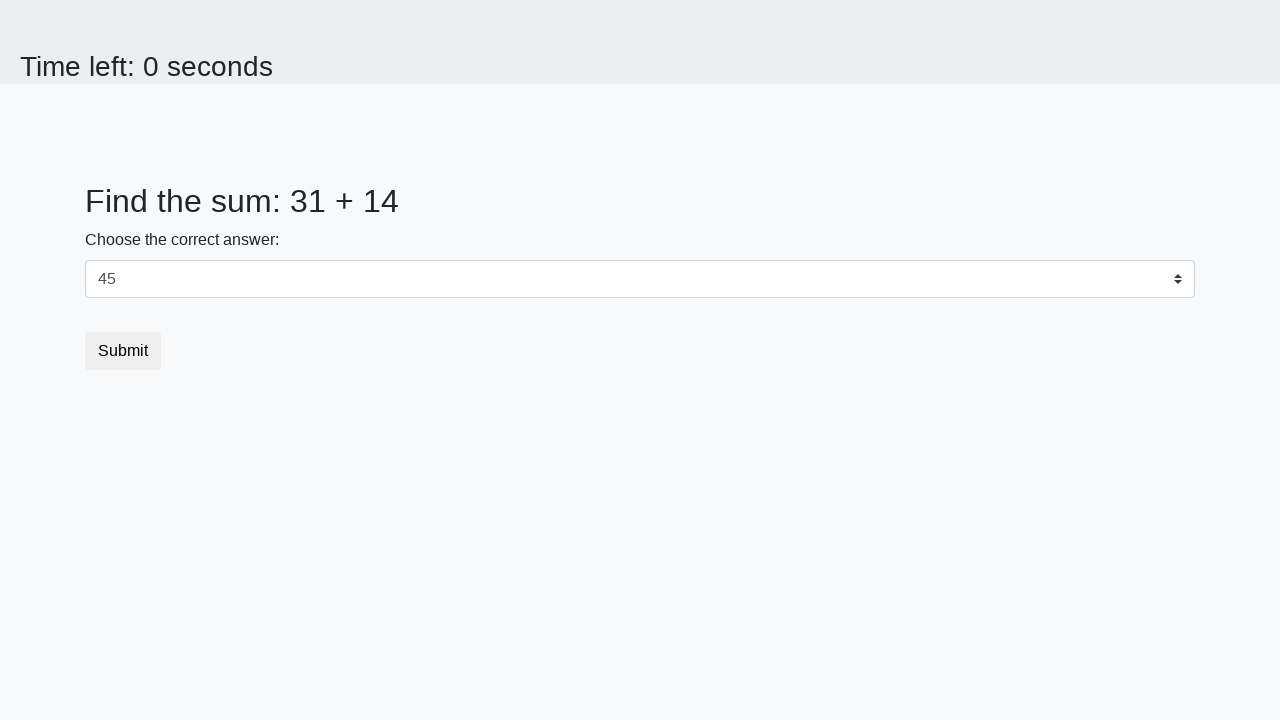

Clicked the submit button at (123, 351) on .btn-default
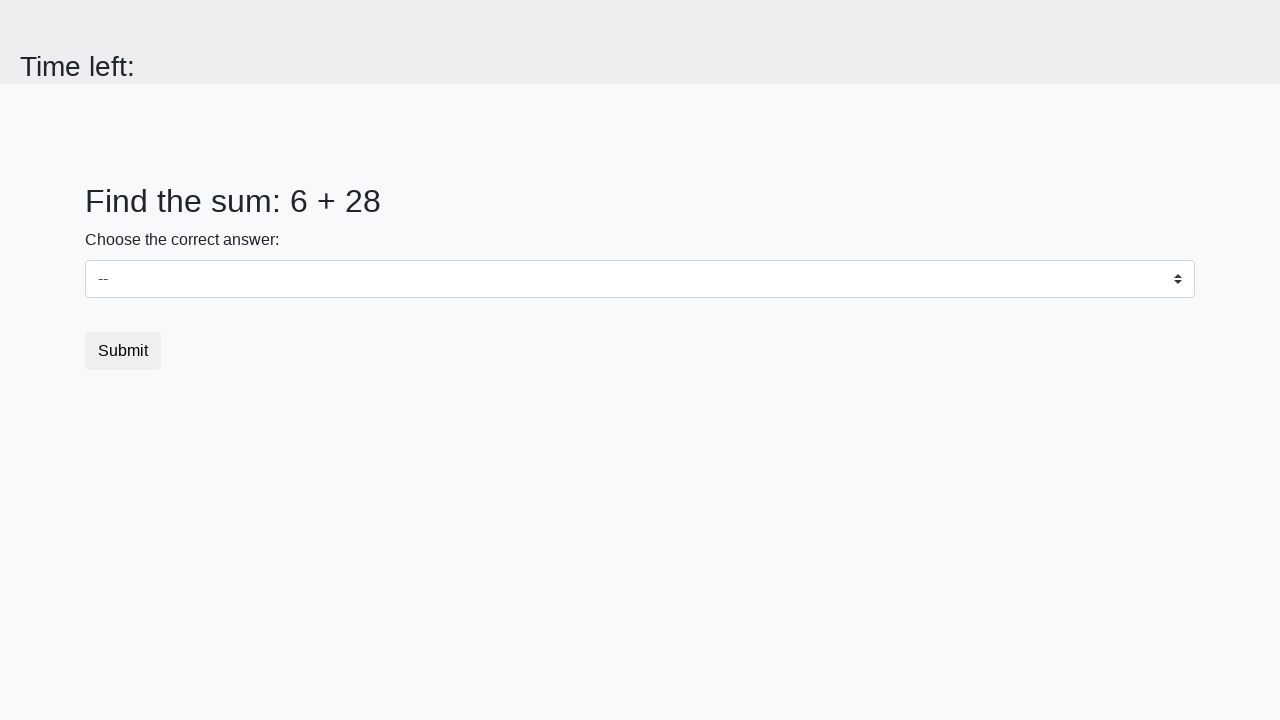

Waited for submission to complete
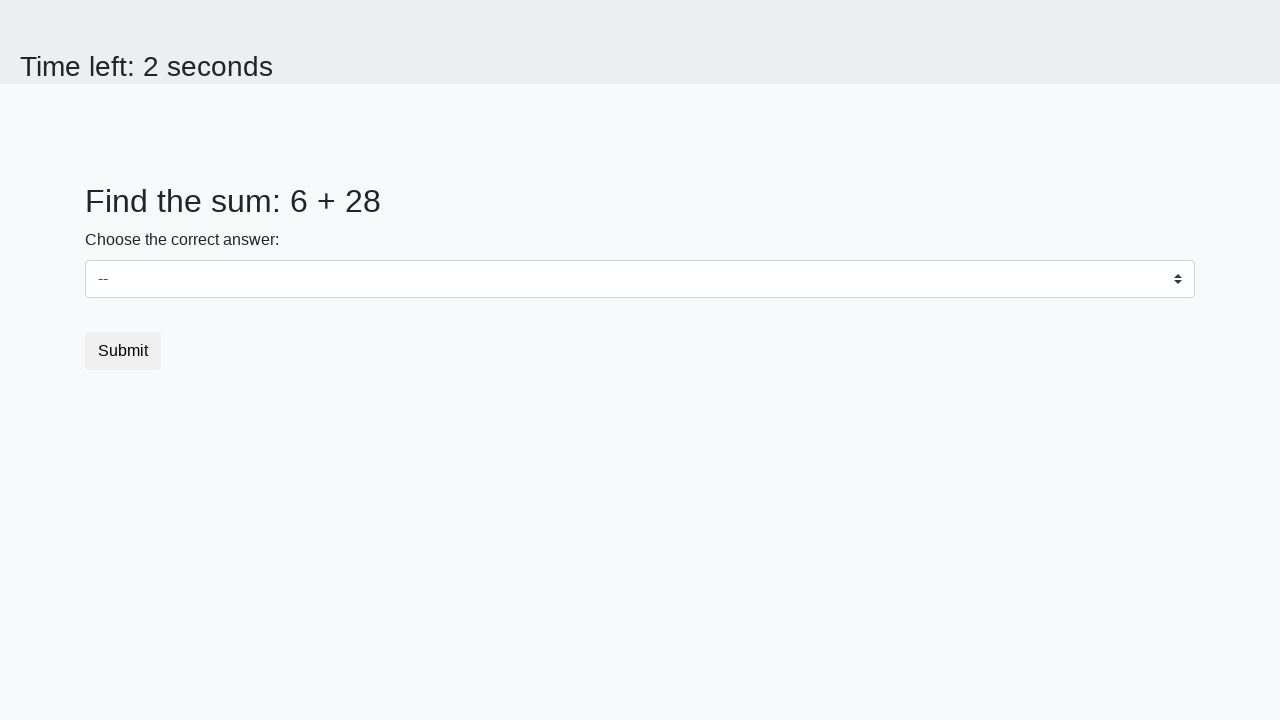

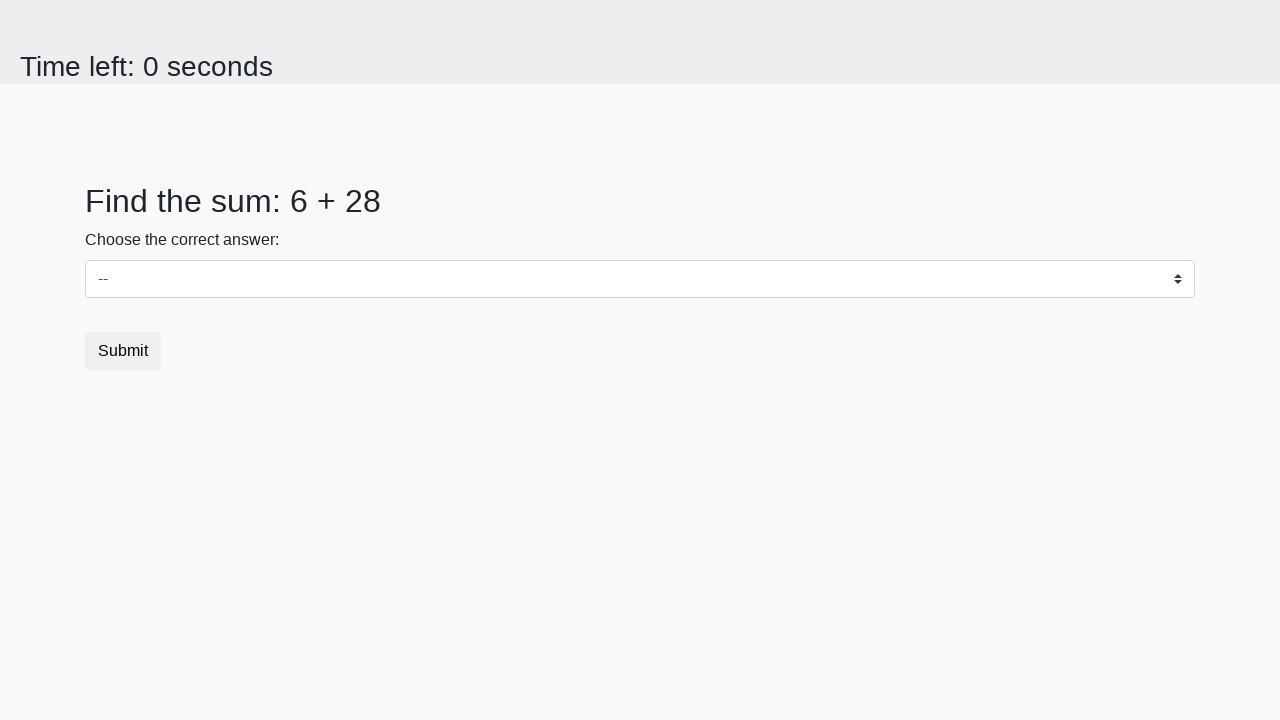